Tests various element locator strategies on a practice automation website by finding elements using XPath, CSS selectors, class names, and link text, then interacts with form fields and checkboxes.

Starting URL: https://testautomationpractice.blogspot.com/

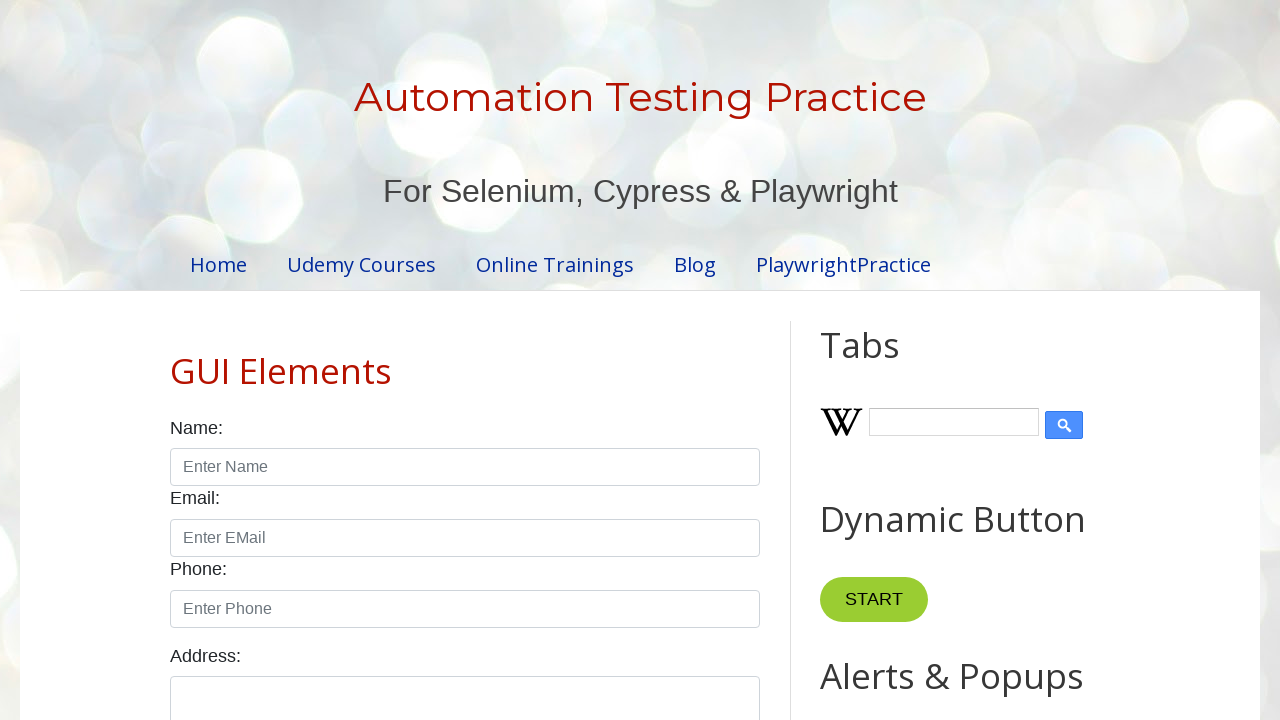

Located title element using CSS class selector 'h1.title'
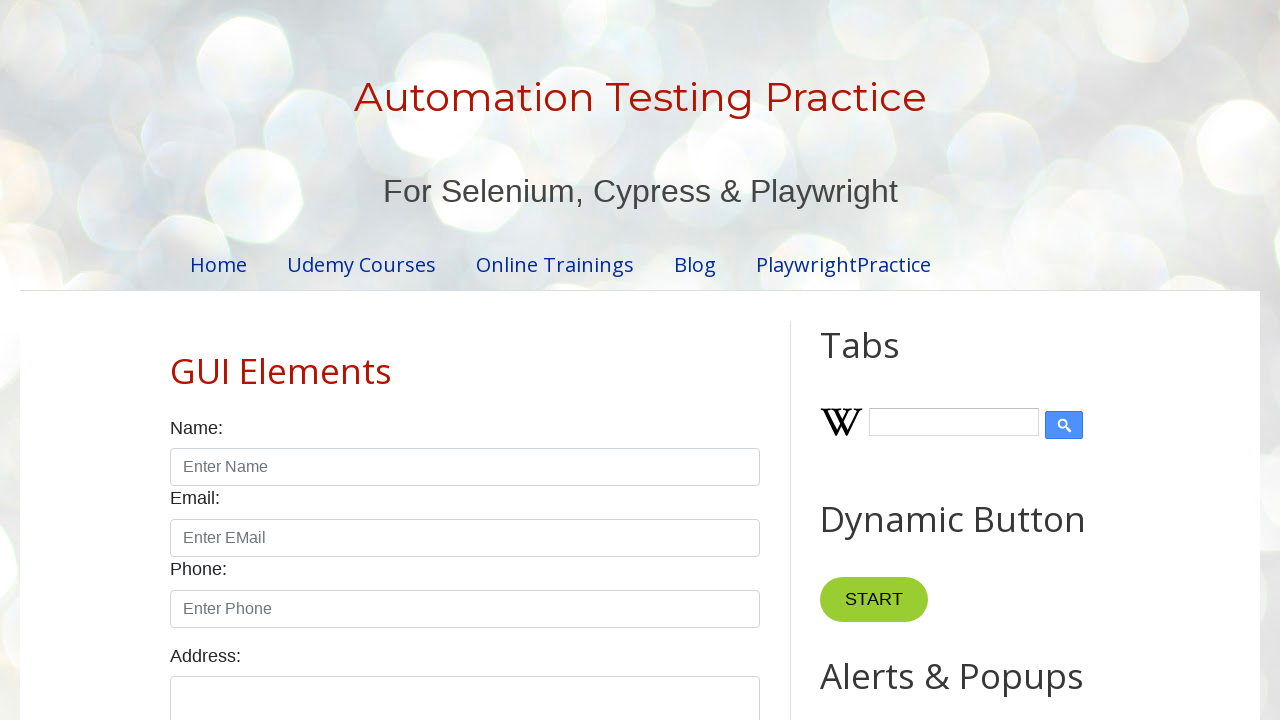

Retrieved and printed title text content
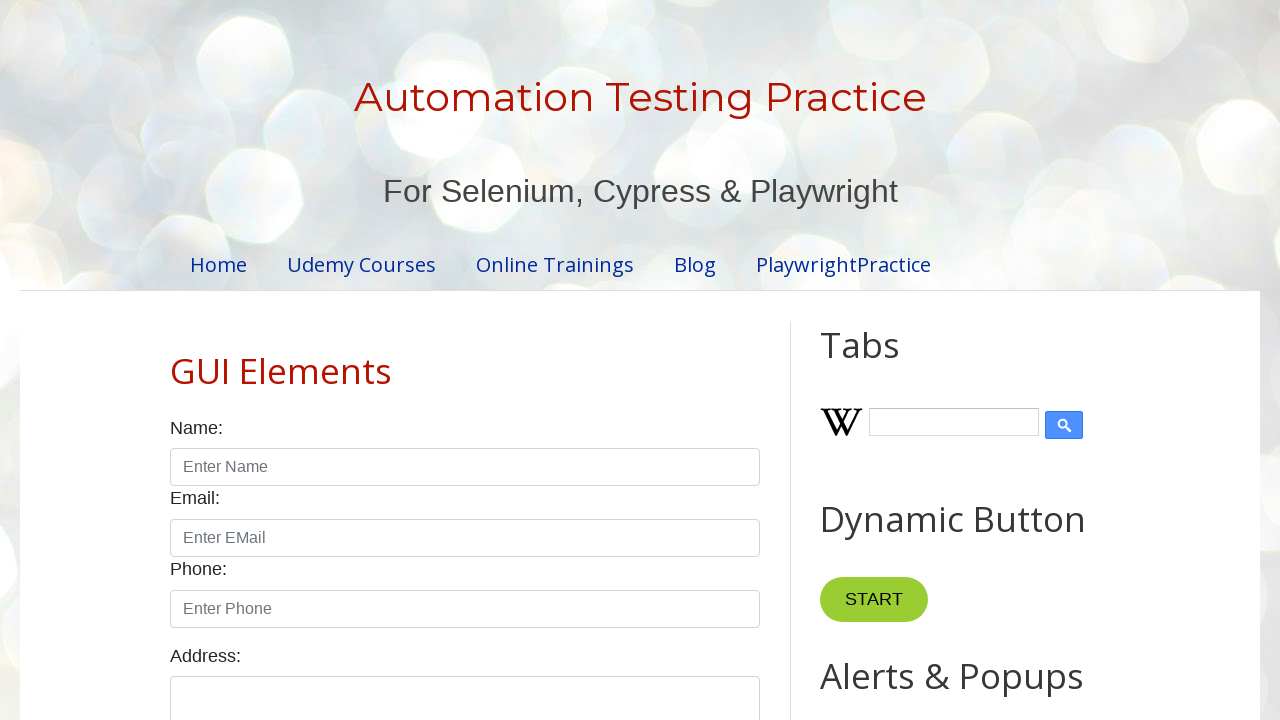

Located title element using CSS attribute selector 'h1[class='title']'
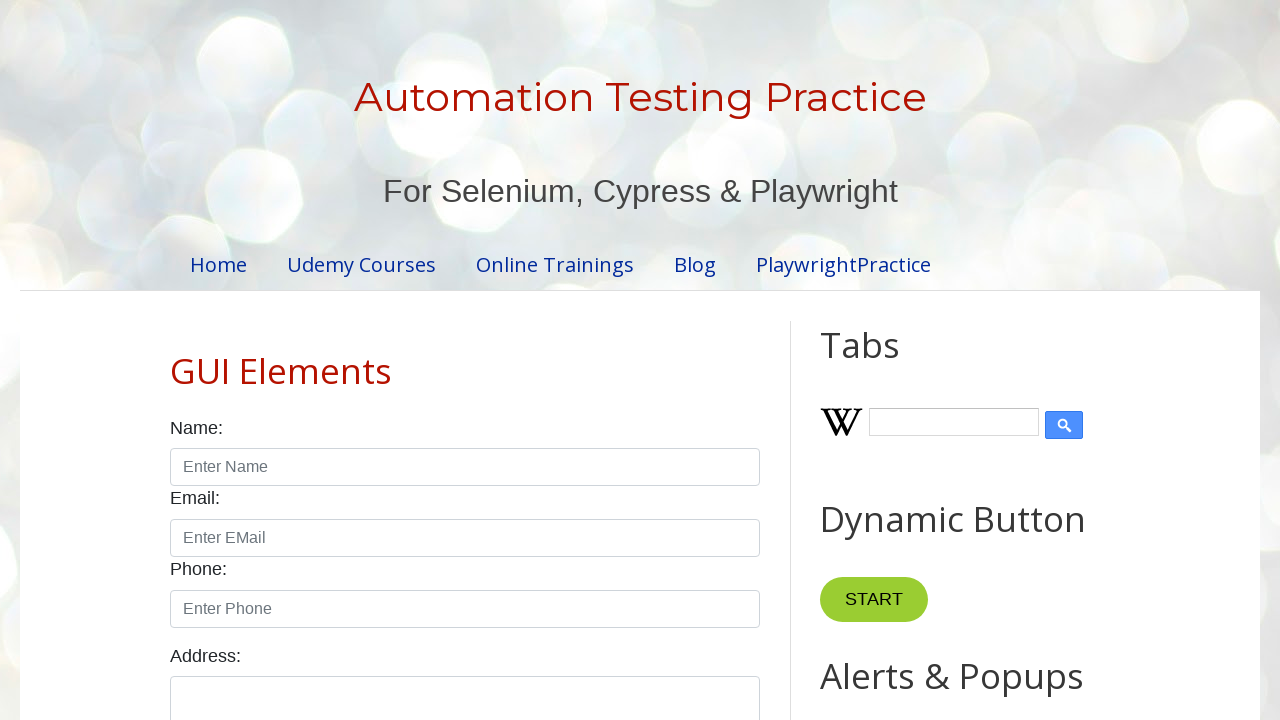

Retrieved and printed title text content using attribute selector
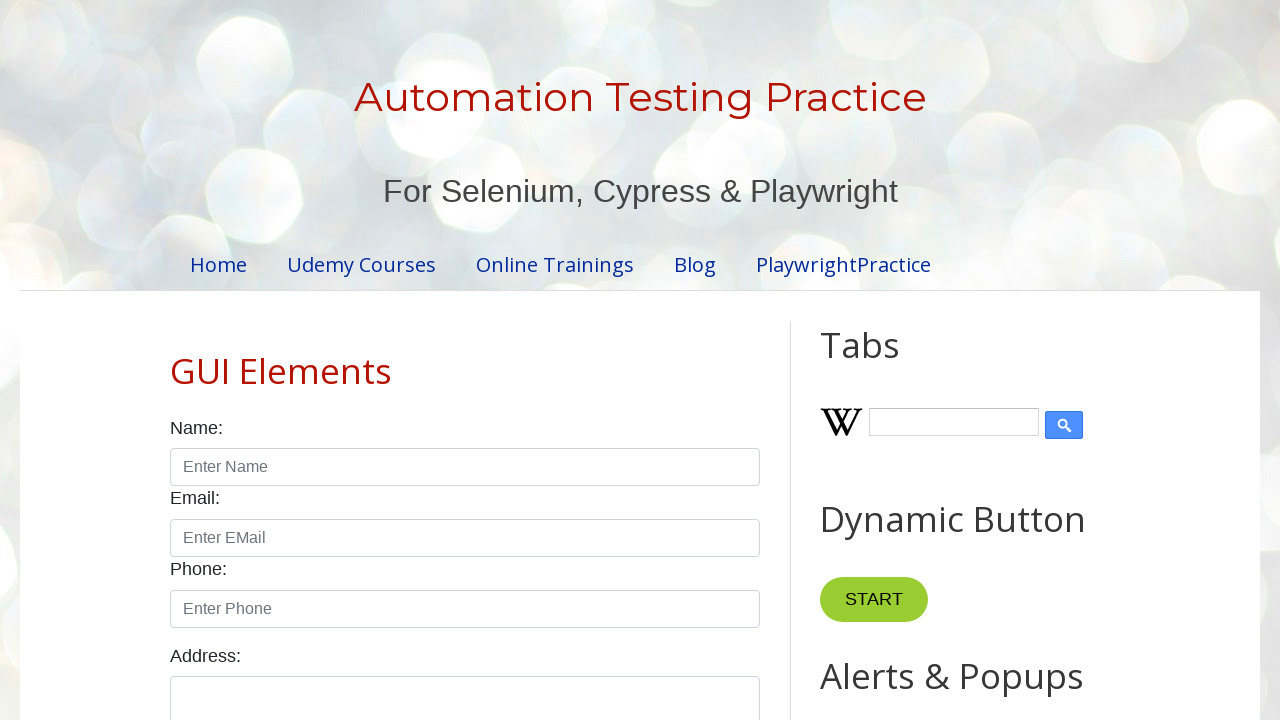

Located GUI Elements link using partial text selector 'text=GUI Ele'
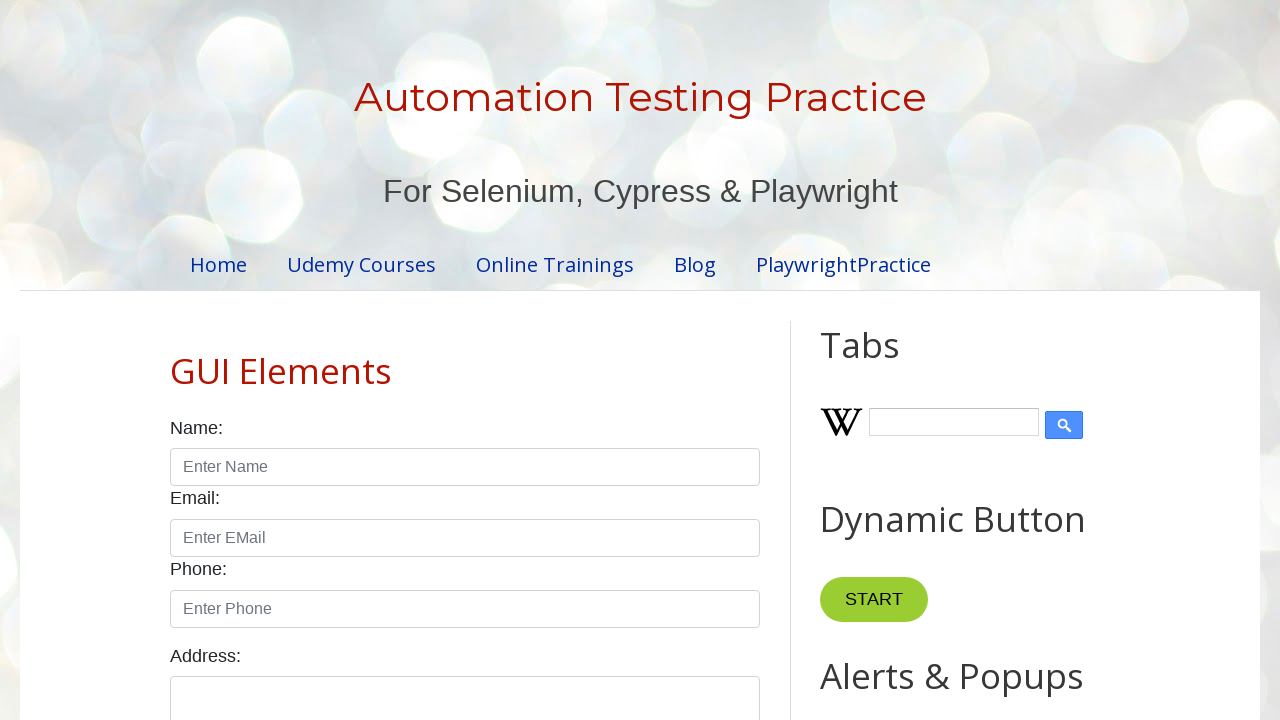

Verified GUI Elements link is visible
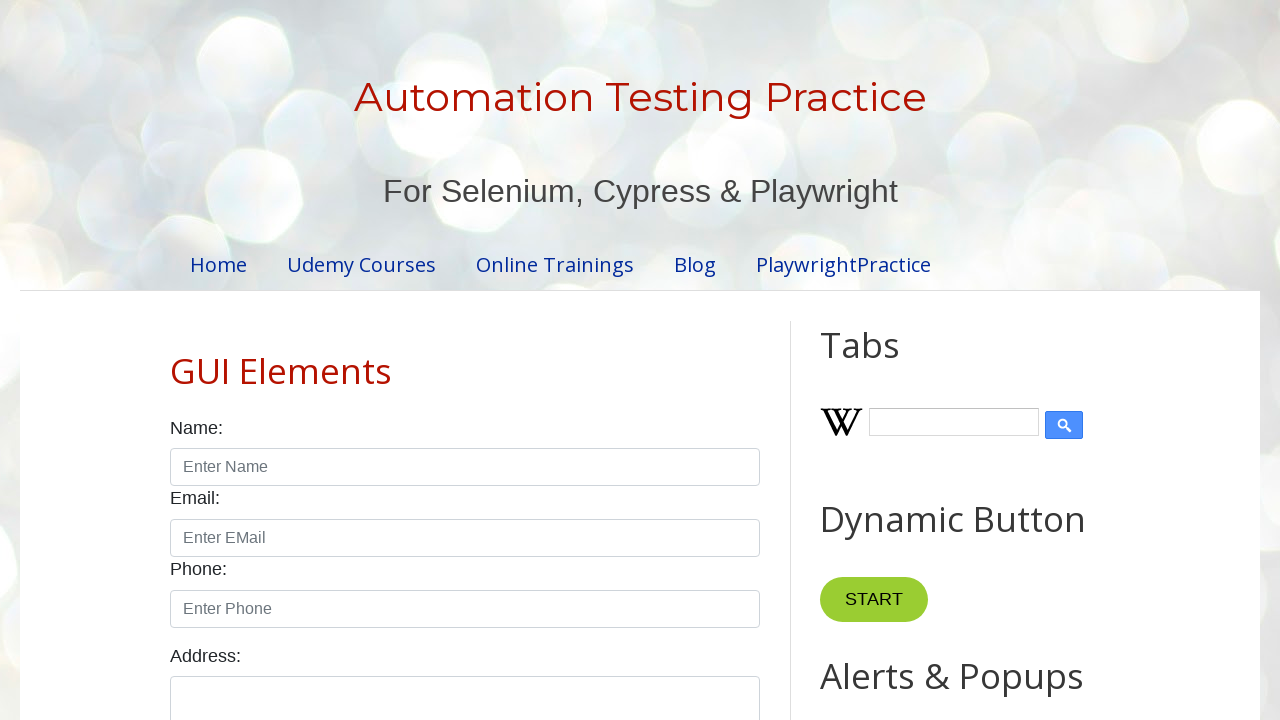

Clicked on GUI Elements link at (281, 371) on text=GUI Elements
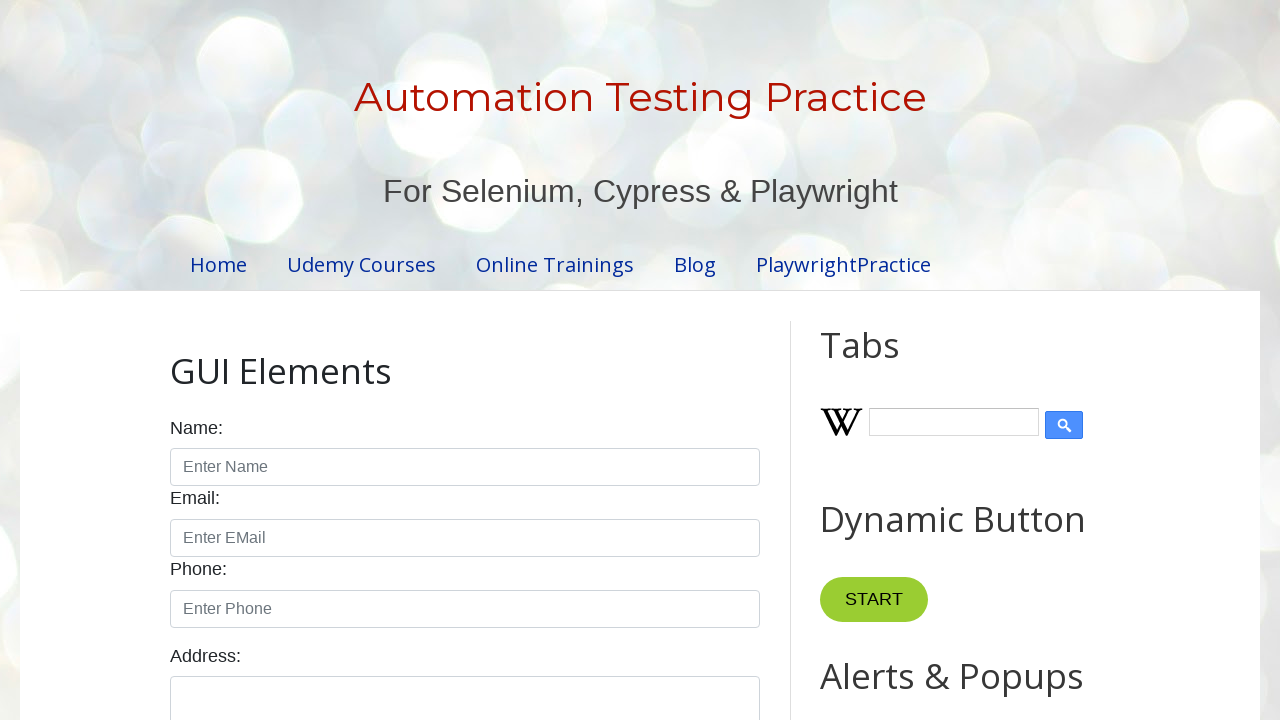

Filled name field with 'Mr. Kunal kumar' on #name
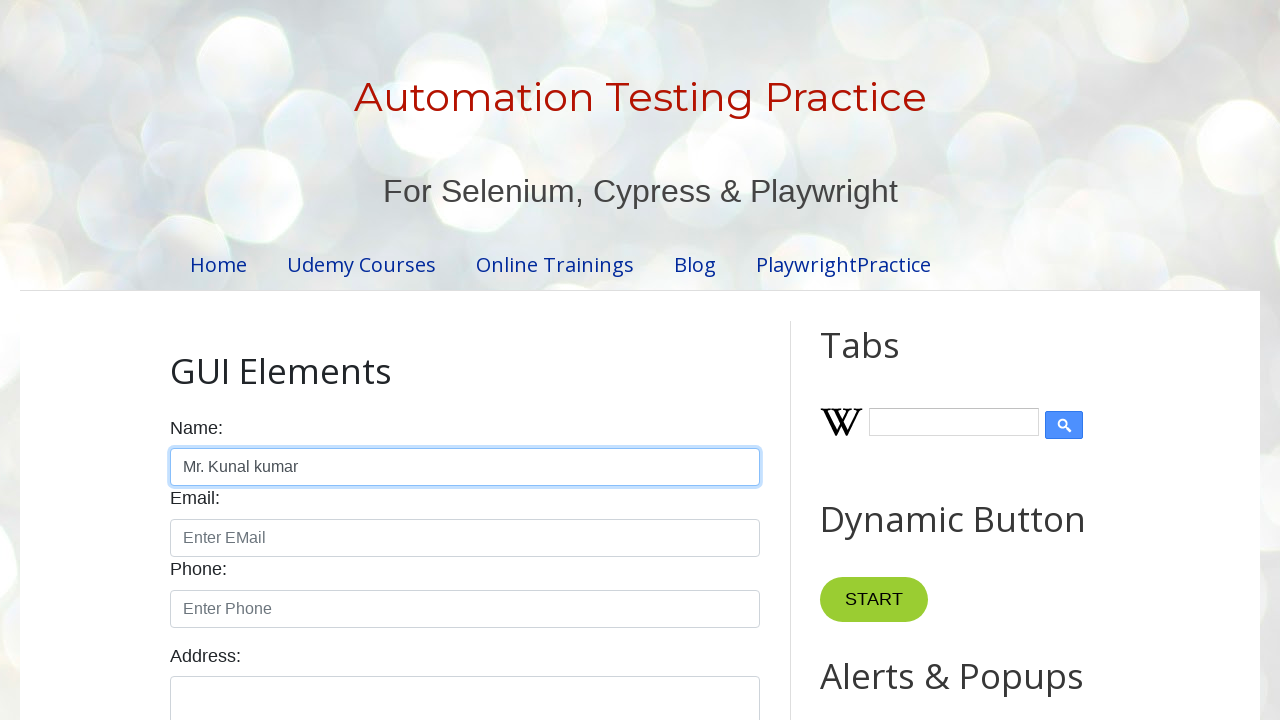

Filled email field with 'mr.hacker@gmail.com' on #email
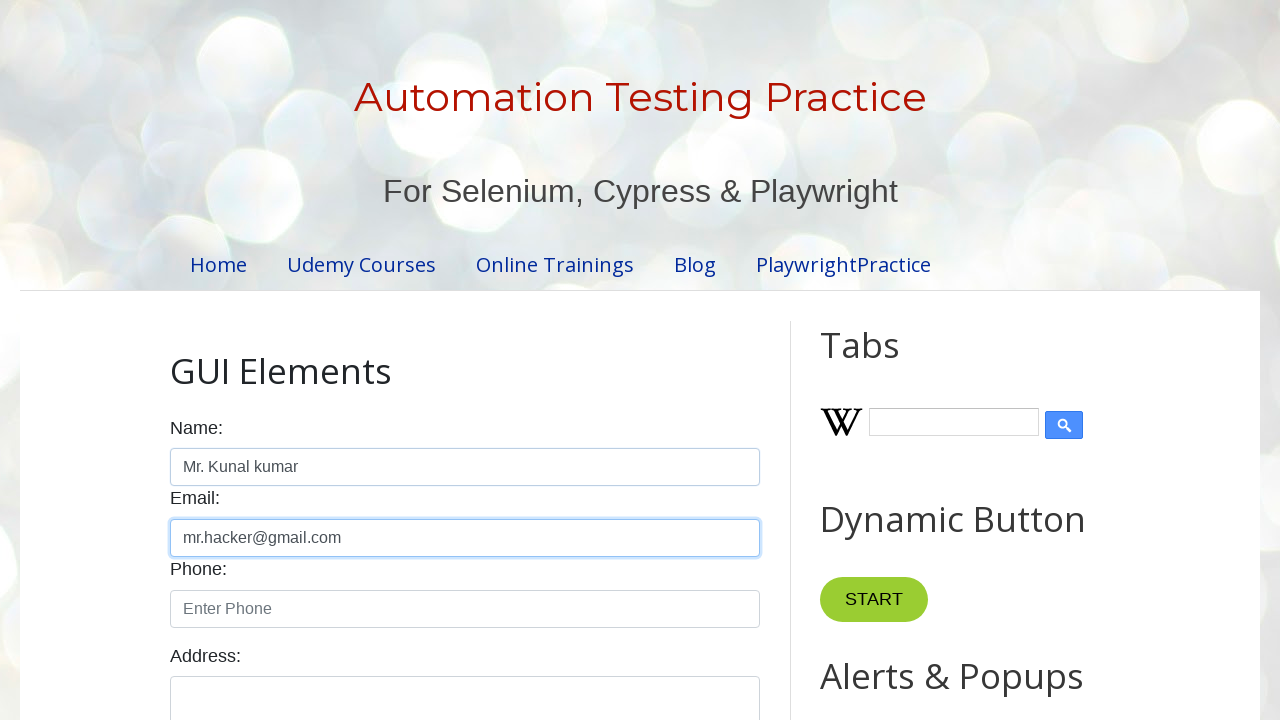

Filled phone field with '9876543298' using placeholder selector on input[placeholder='Enter Phone']
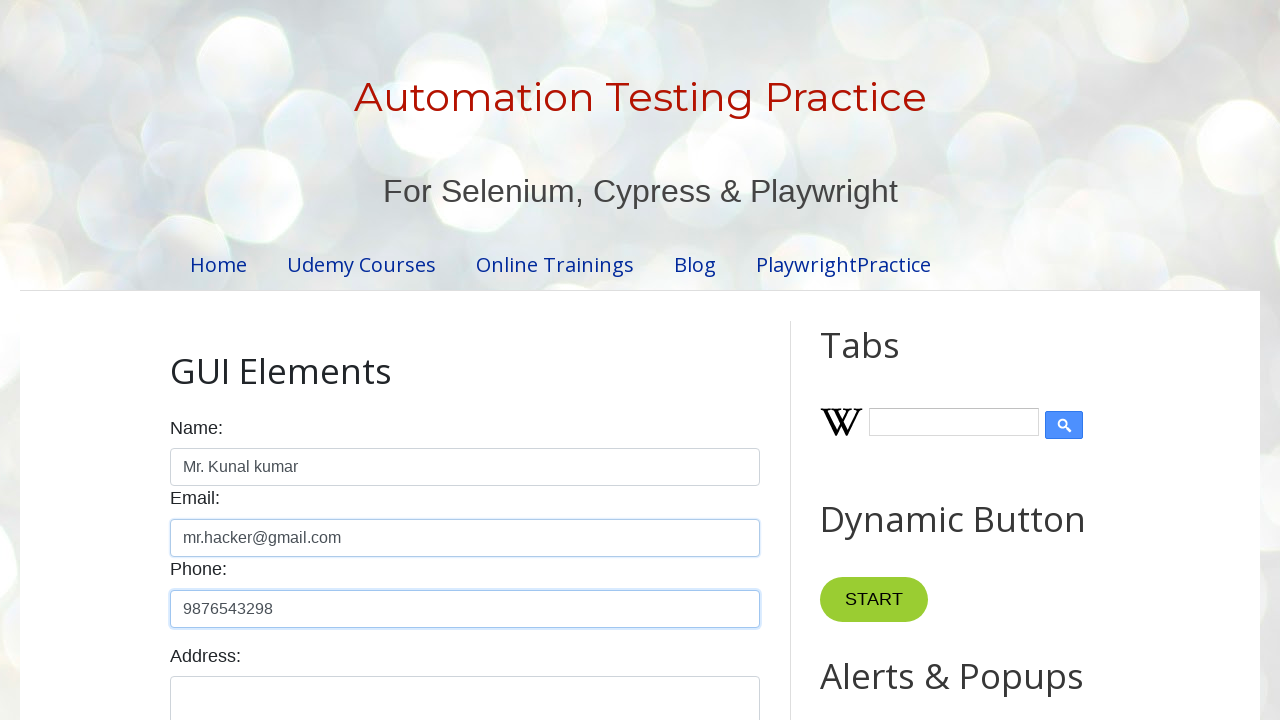

Filled address textarea with 'faridabad' on #textarea
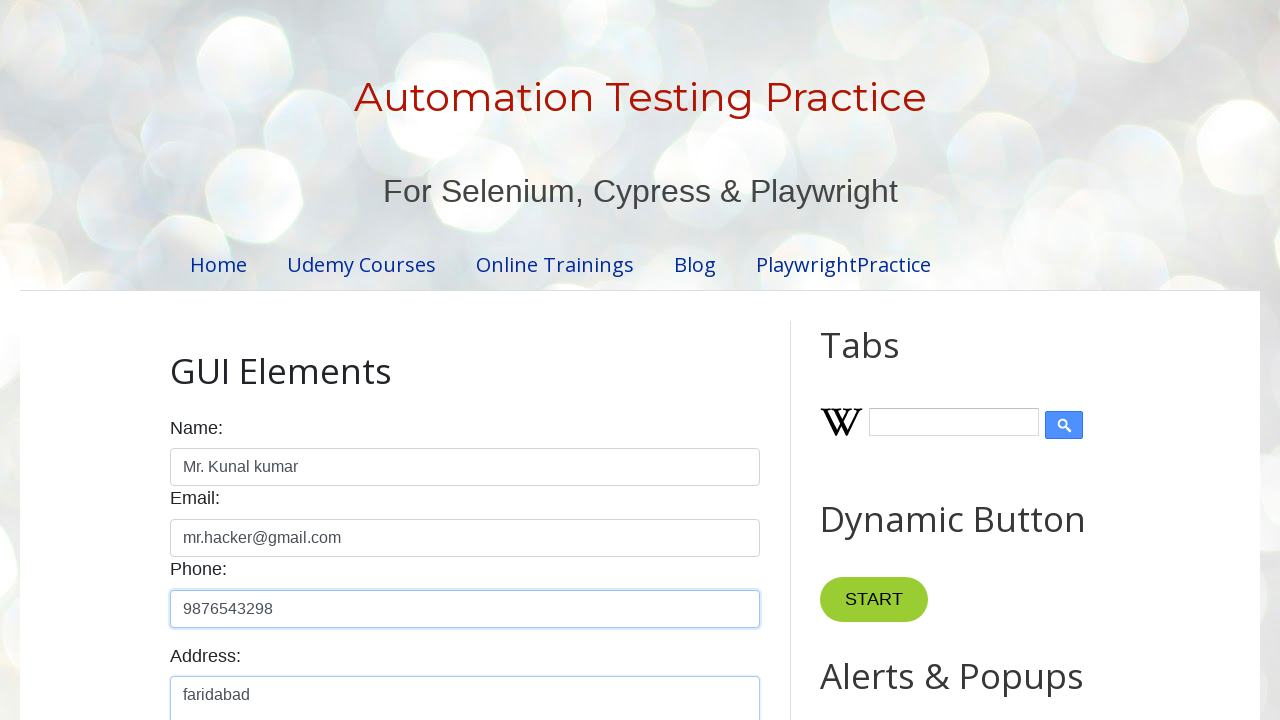

Located all checkboxes using class and type selectors
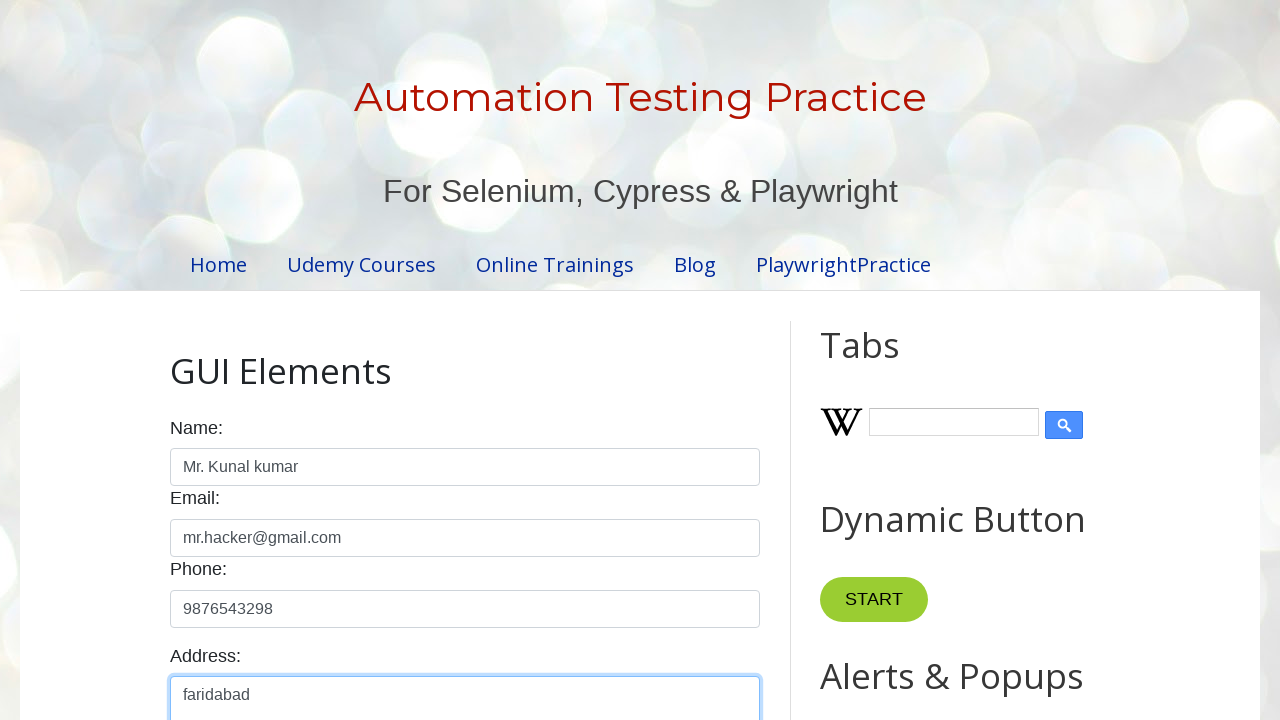

Counted 7 checkboxes on the form
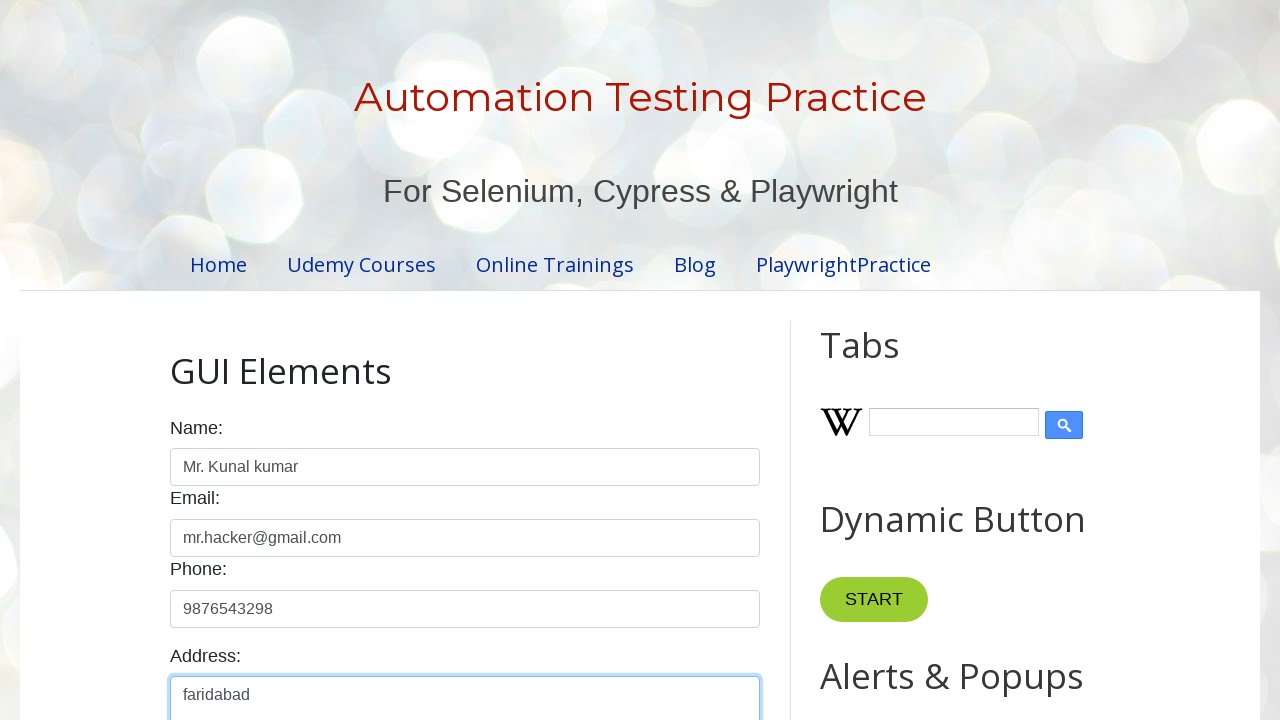

Clicked checkbox 1 of 7 at (176, 360) on input.form-check-input[type='checkbox'] >> nth=0
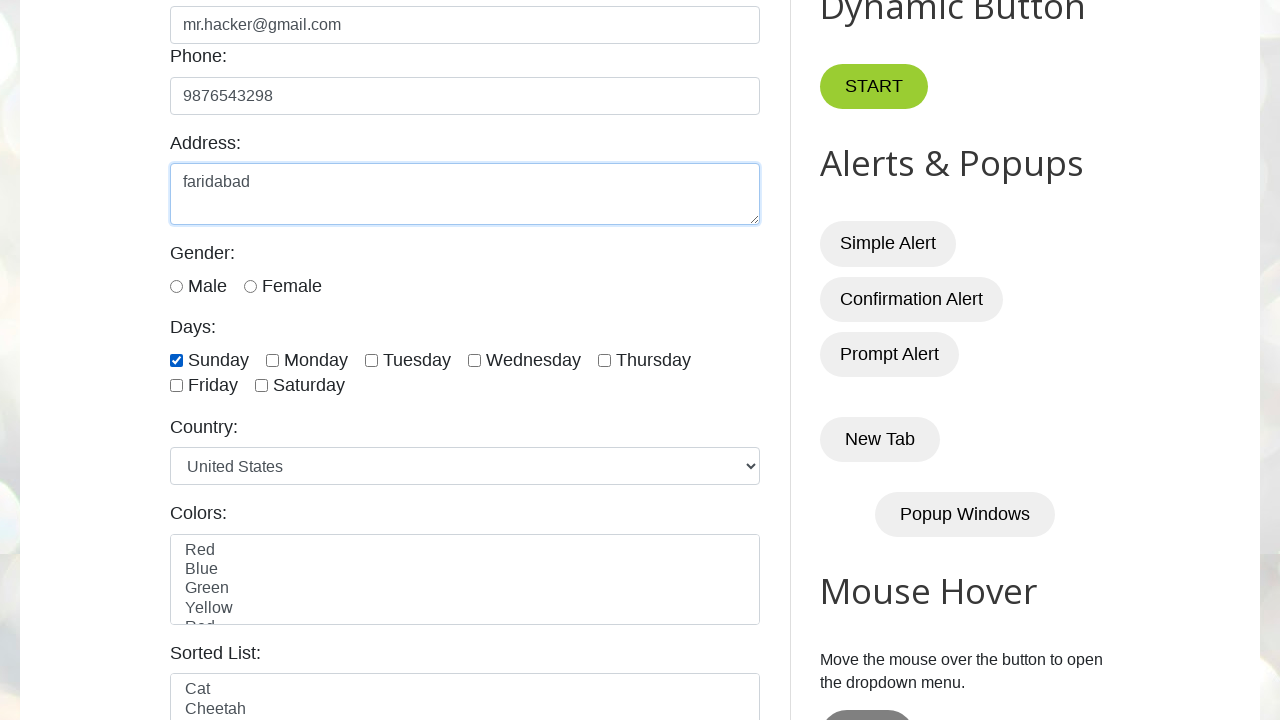

Clicked checkbox 2 of 7 at (272, 360) on input.form-check-input[type='checkbox'] >> nth=1
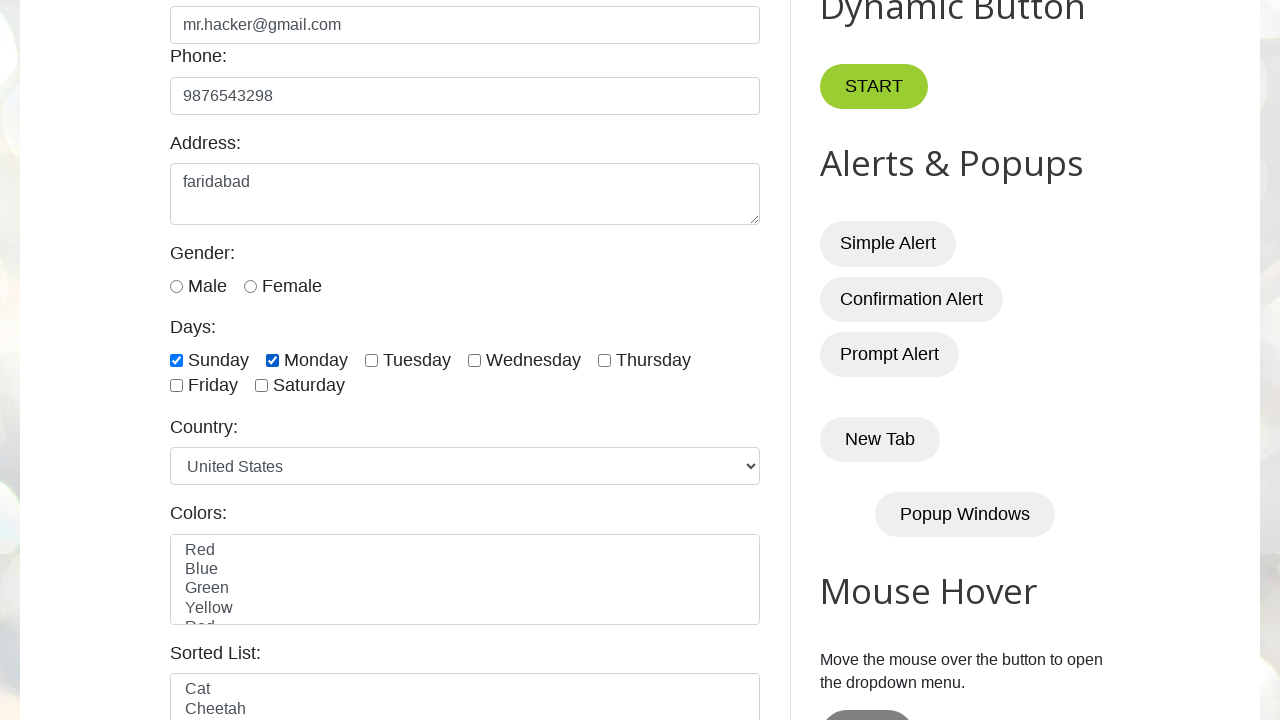

Clicked checkbox 3 of 7 at (372, 360) on input.form-check-input[type='checkbox'] >> nth=2
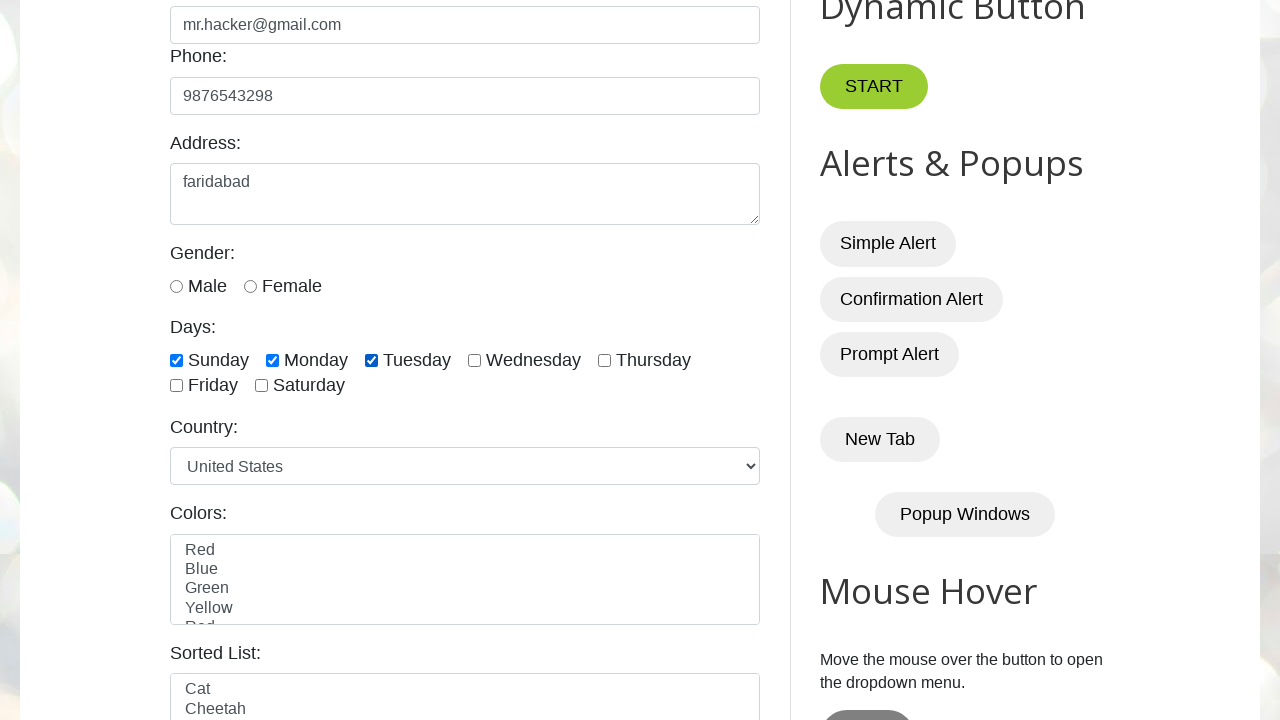

Clicked checkbox 4 of 7 at (474, 360) on input.form-check-input[type='checkbox'] >> nth=3
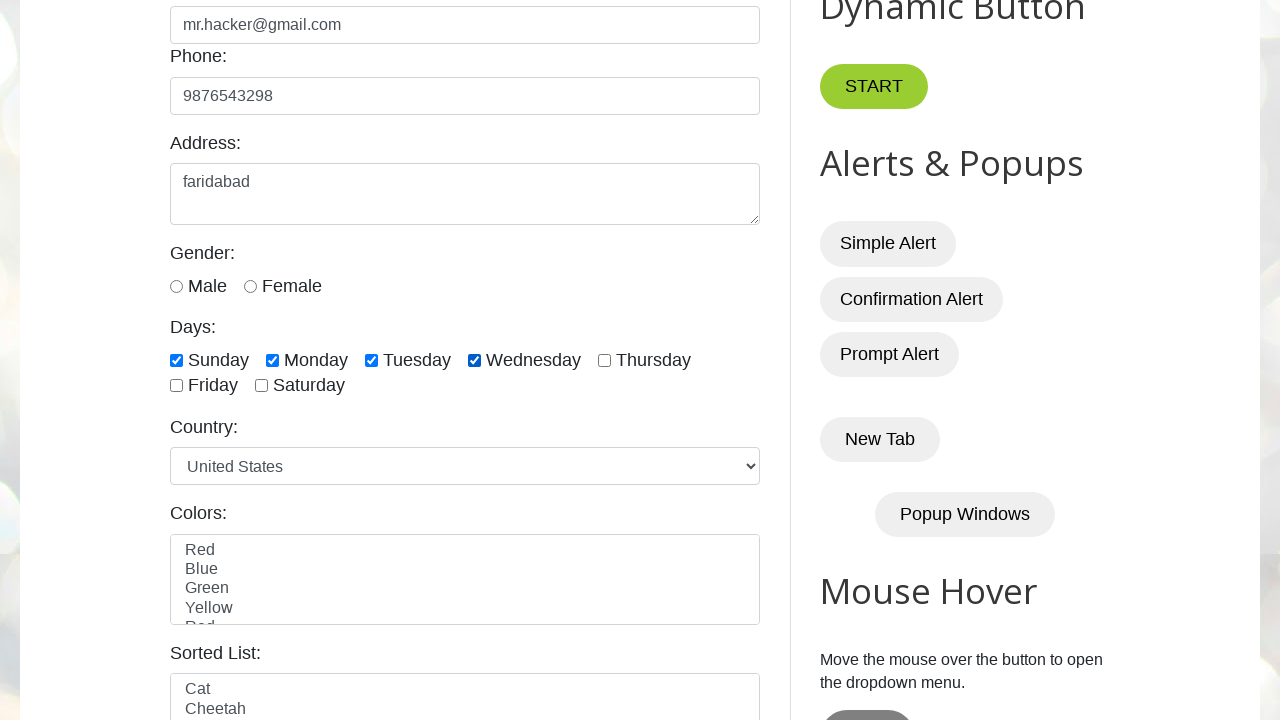

Clicked checkbox 5 of 7 at (604, 360) on input.form-check-input[type='checkbox'] >> nth=4
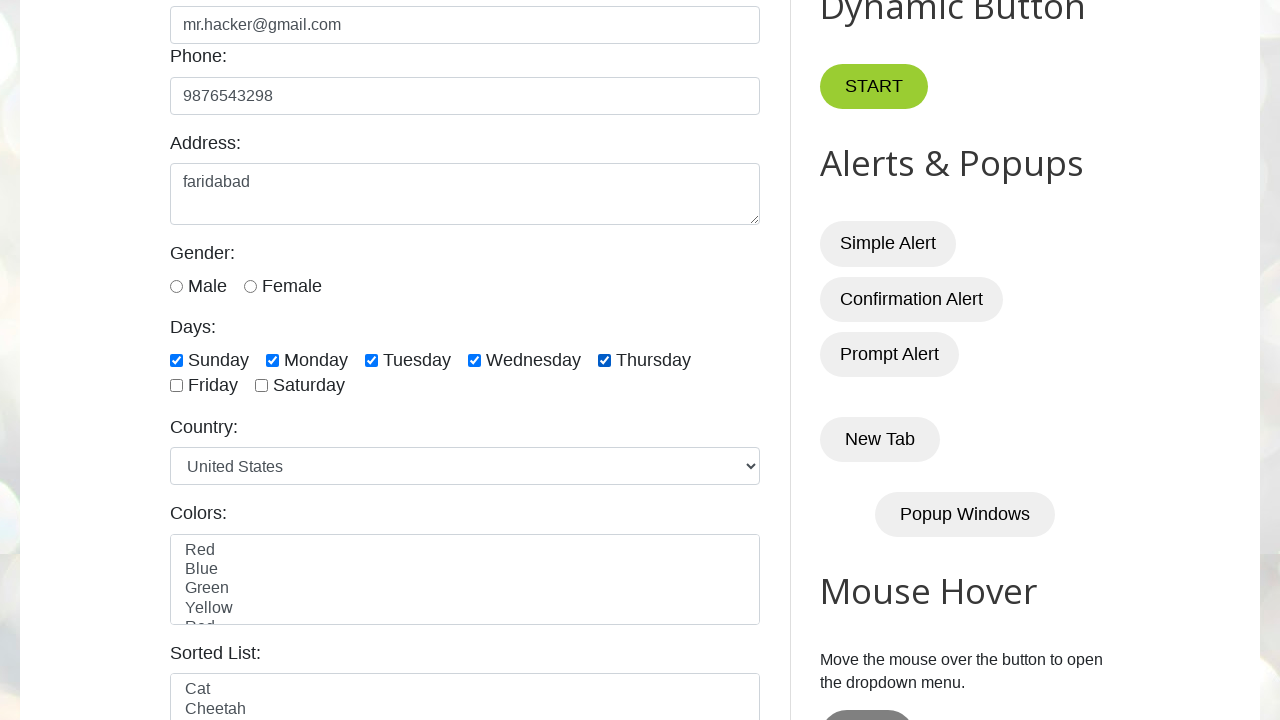

Clicked checkbox 6 of 7 at (176, 386) on input.form-check-input[type='checkbox'] >> nth=5
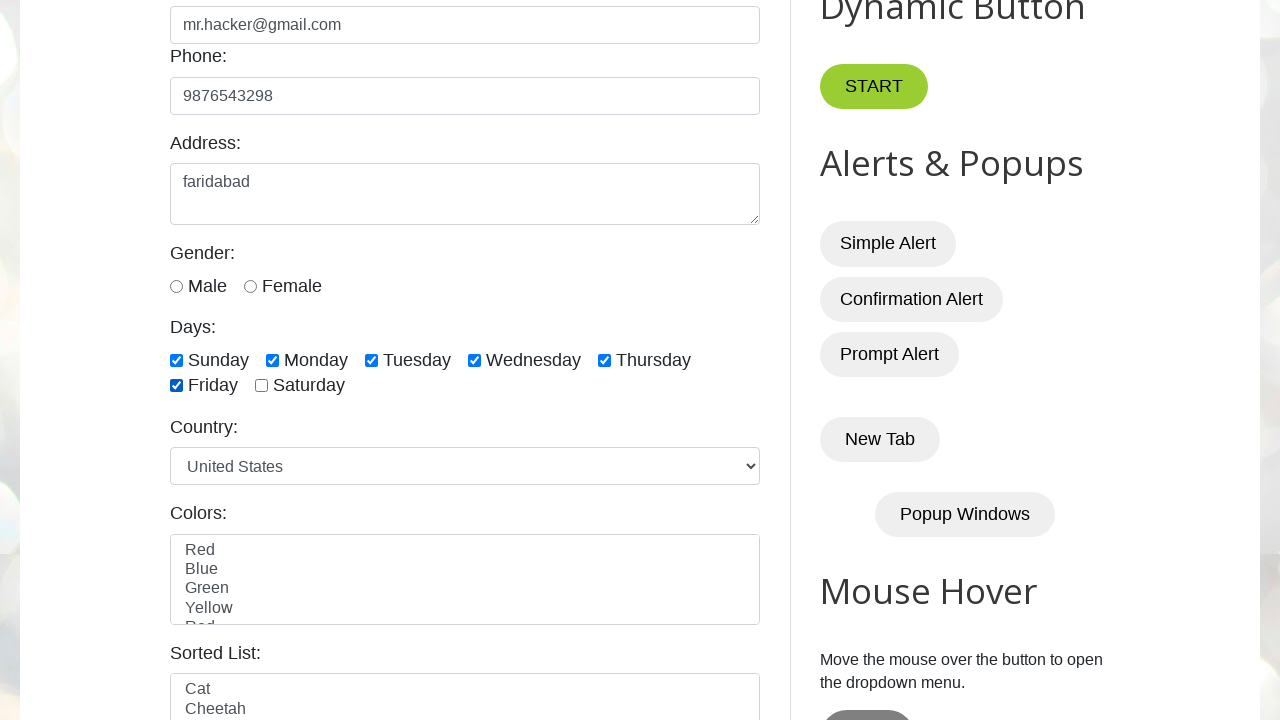

Clicked checkbox 7 of 7 at (262, 386) on input.form-check-input[type='checkbox'] >> nth=6
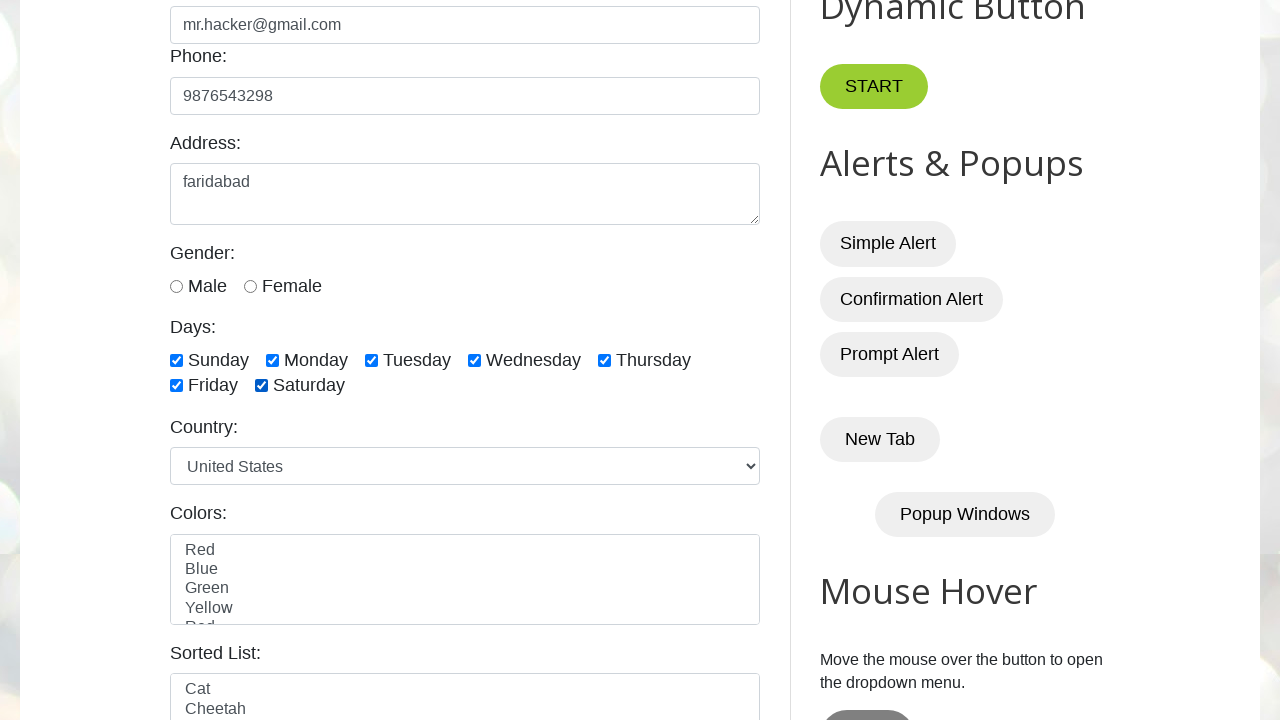

Toggled checkbox 1 of 7 back to unchecked state at (176, 360) on input.form-check-input[type='checkbox'] >> nth=0
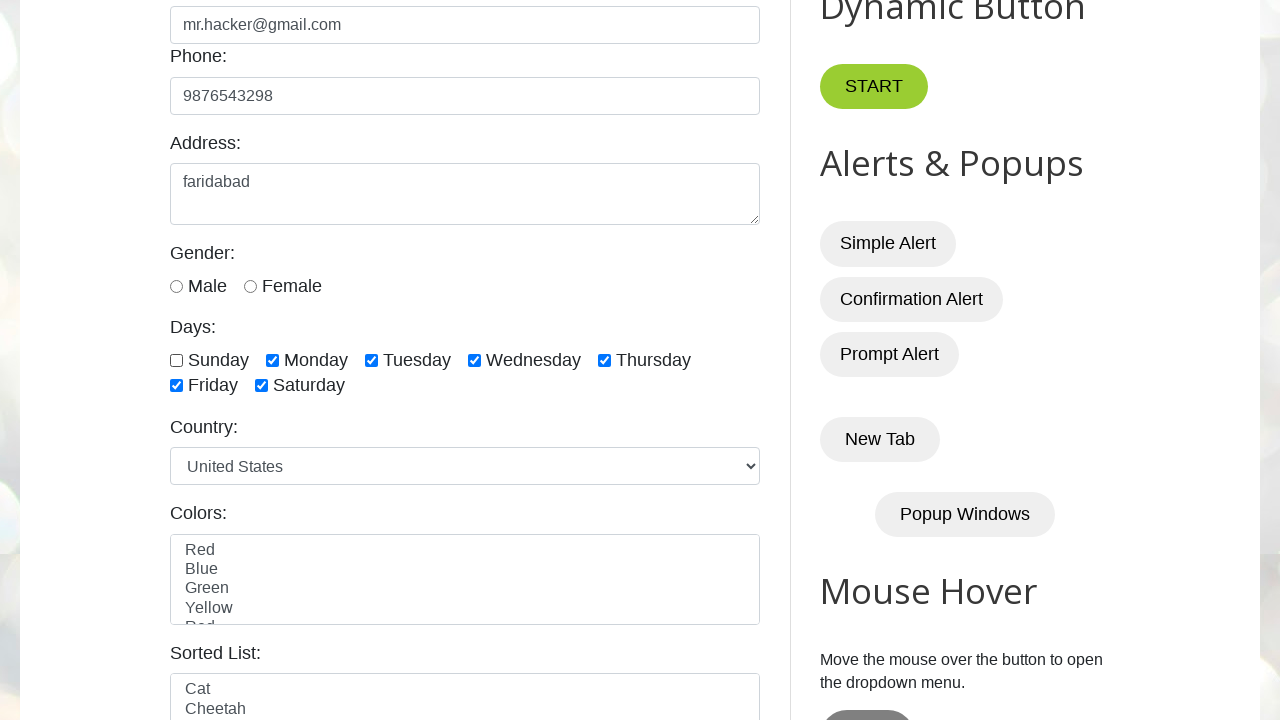

Toggled checkbox 2 of 7 back to unchecked state at (272, 360) on input.form-check-input[type='checkbox'] >> nth=1
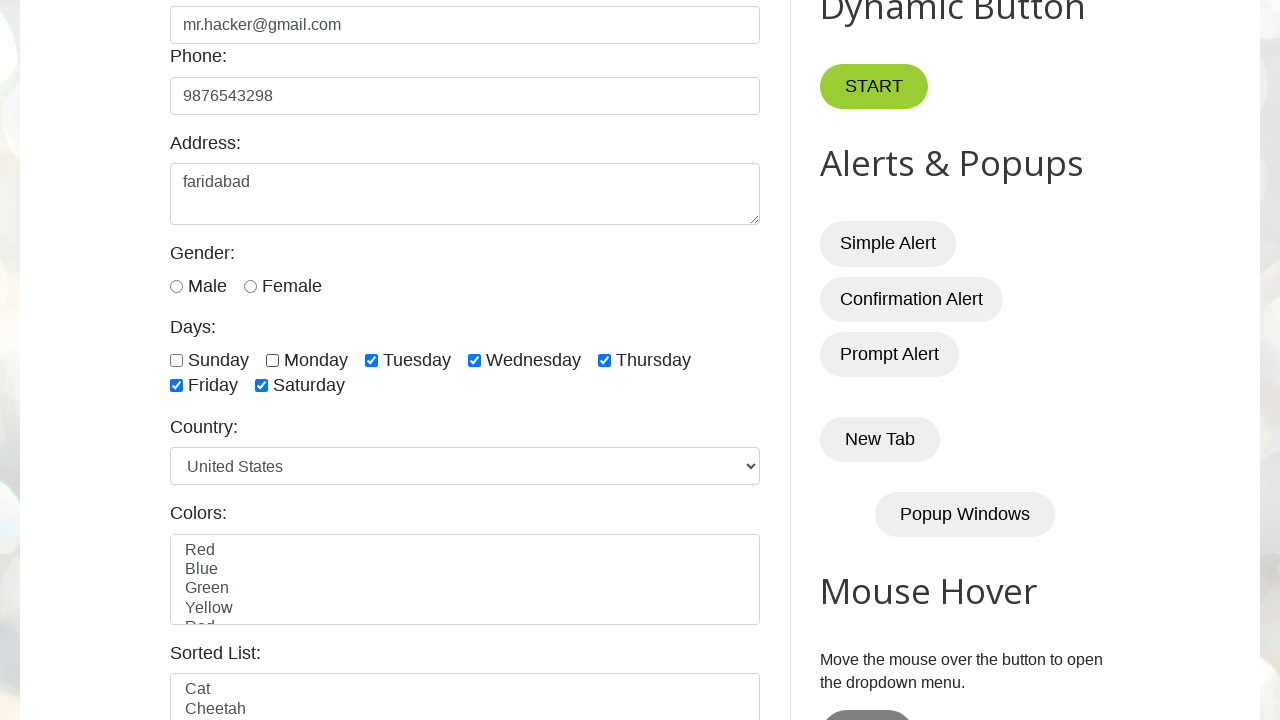

Toggled checkbox 3 of 7 back to unchecked state at (372, 360) on input.form-check-input[type='checkbox'] >> nth=2
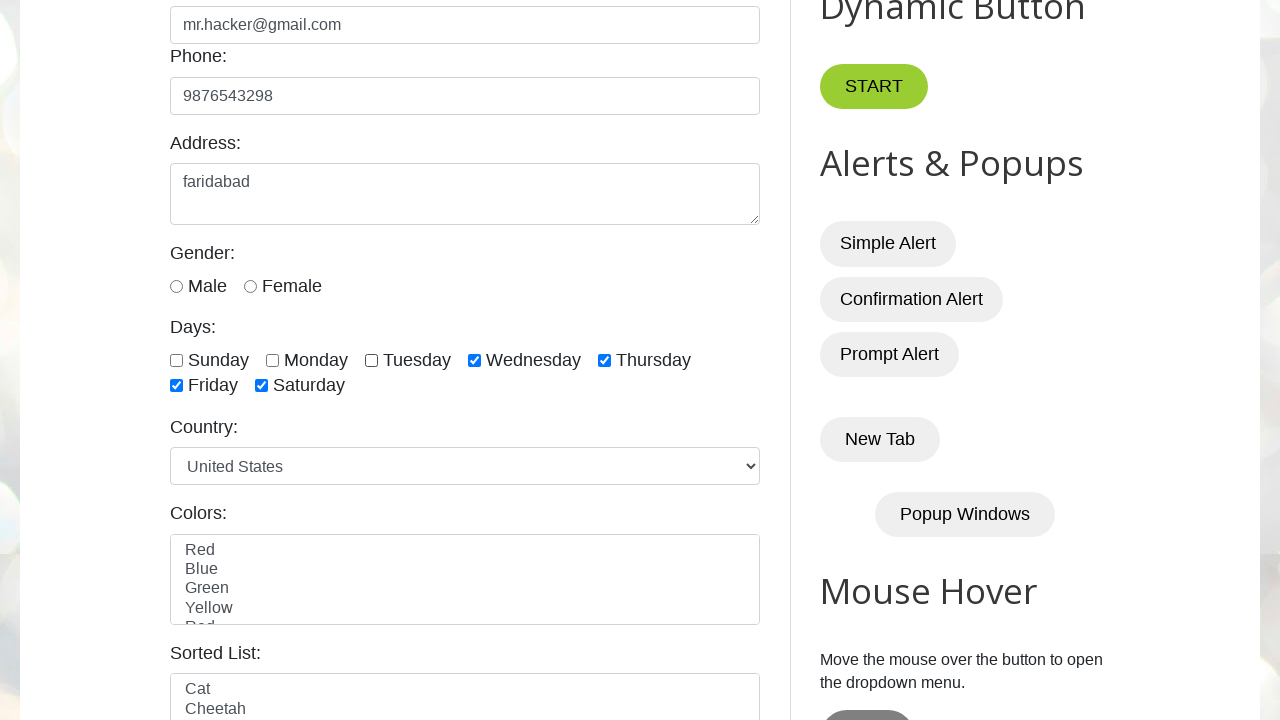

Toggled checkbox 4 of 7 back to unchecked state at (474, 360) on input.form-check-input[type='checkbox'] >> nth=3
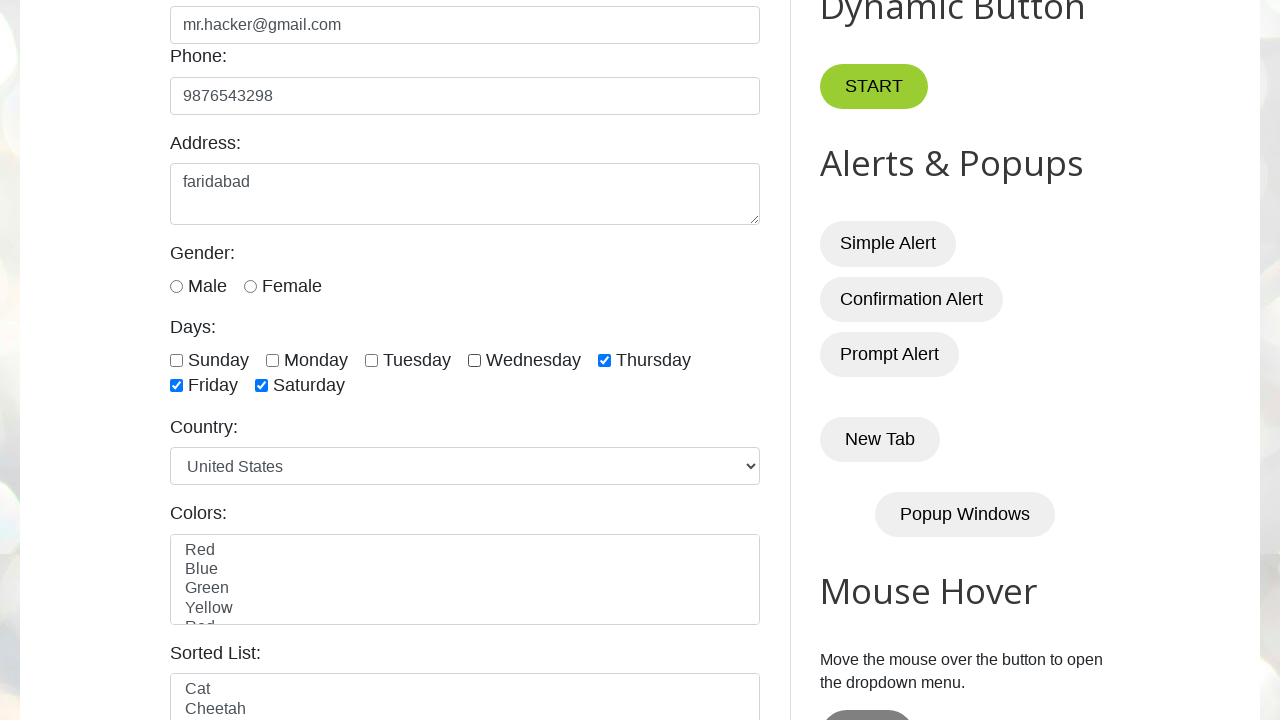

Toggled checkbox 5 of 7 back to unchecked state at (604, 360) on input.form-check-input[type='checkbox'] >> nth=4
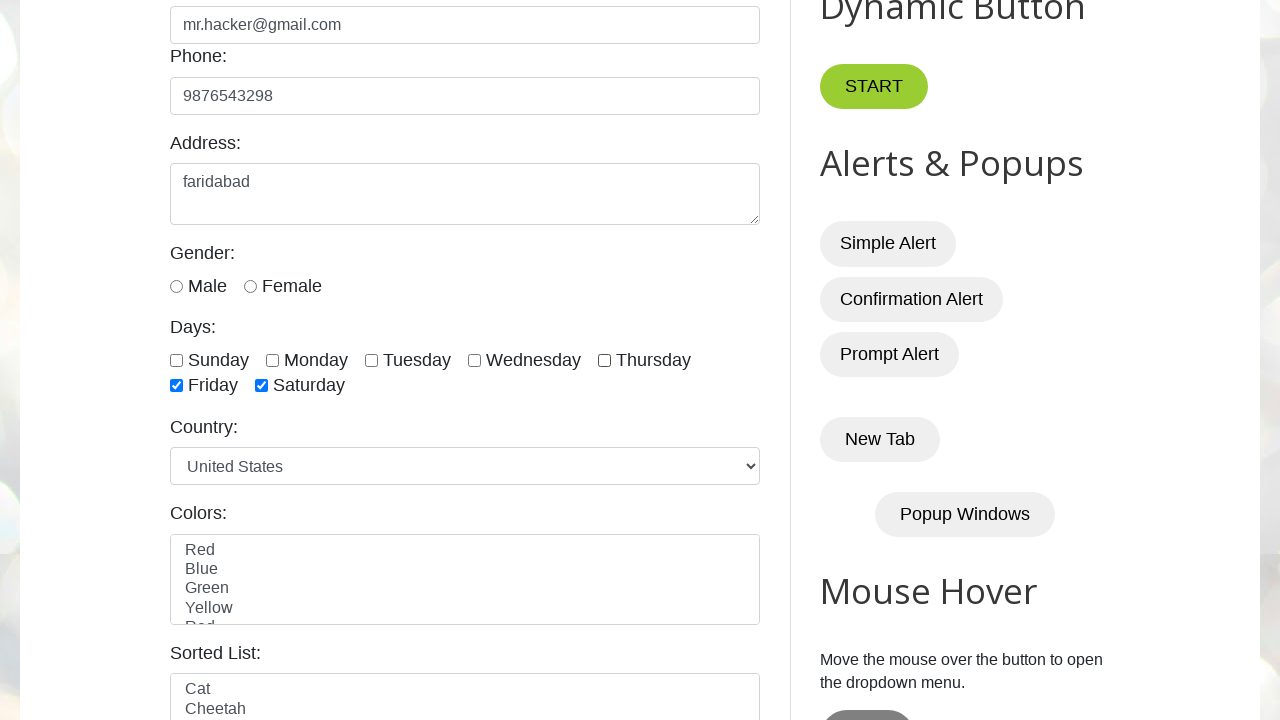

Toggled checkbox 6 of 7 back to unchecked state at (176, 386) on input.form-check-input[type='checkbox'] >> nth=5
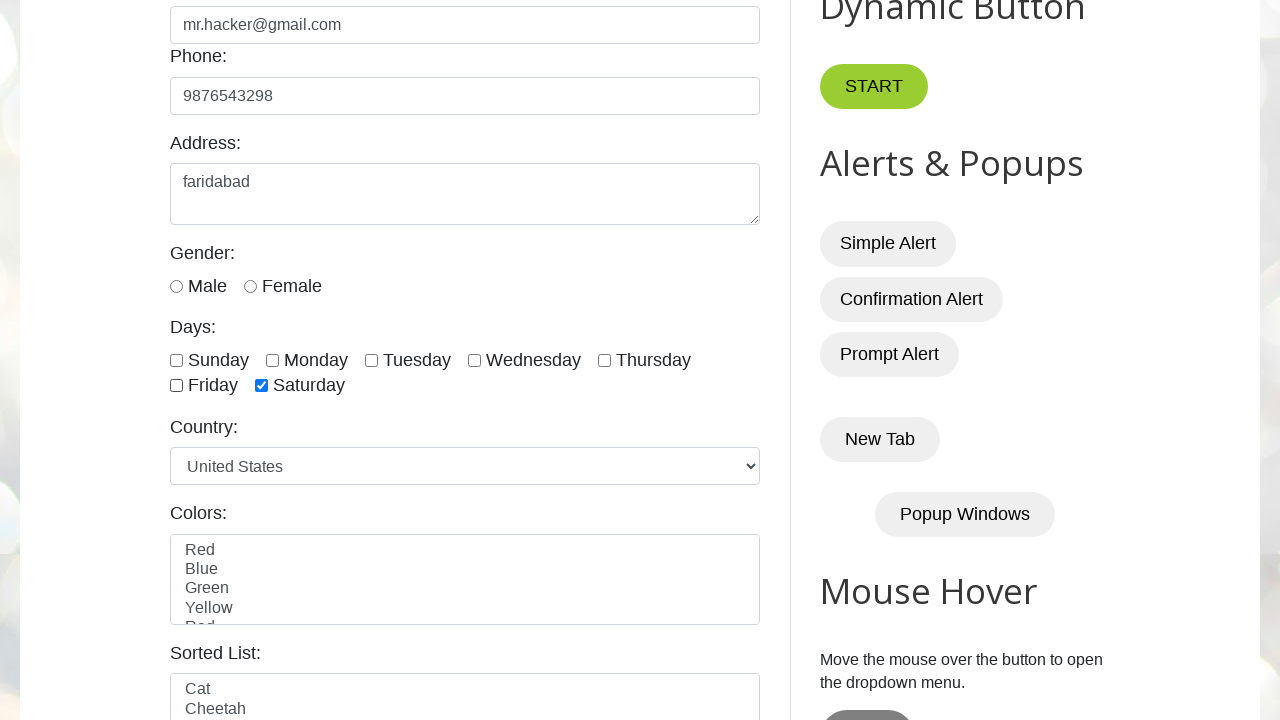

Toggled checkbox 7 of 7 back to unchecked state at (262, 386) on input.form-check-input[type='checkbox'] >> nth=6
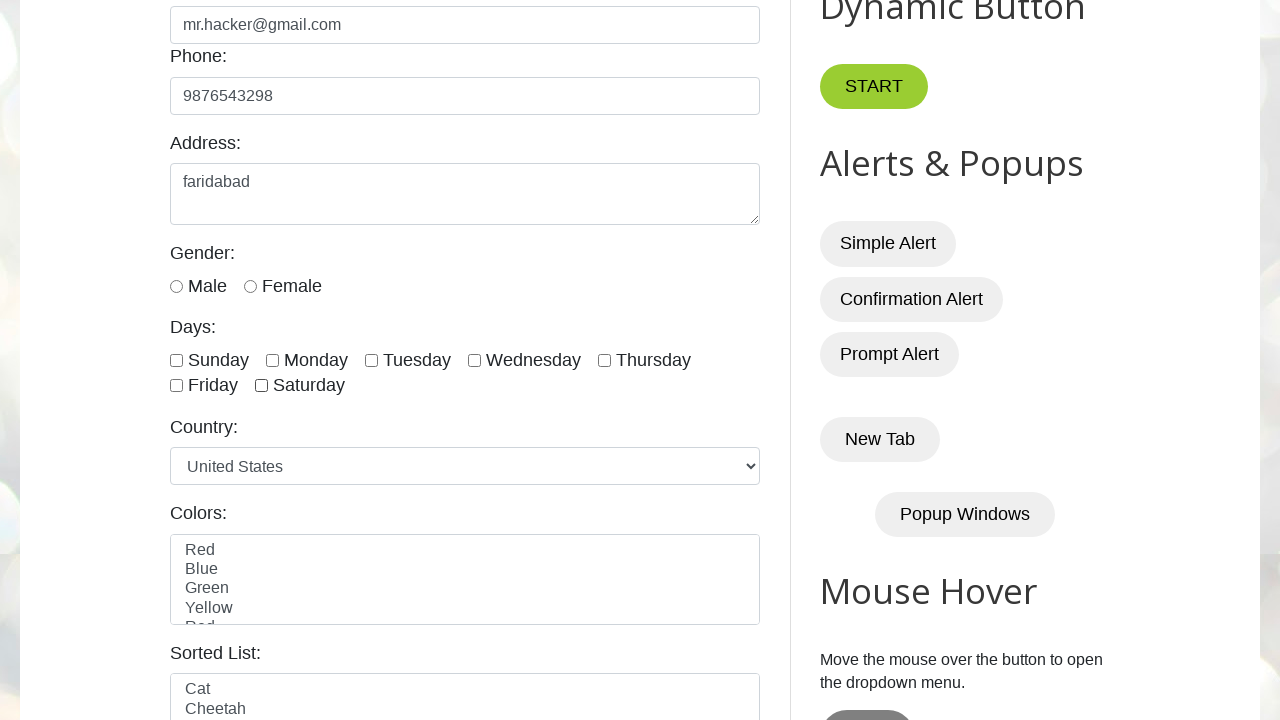

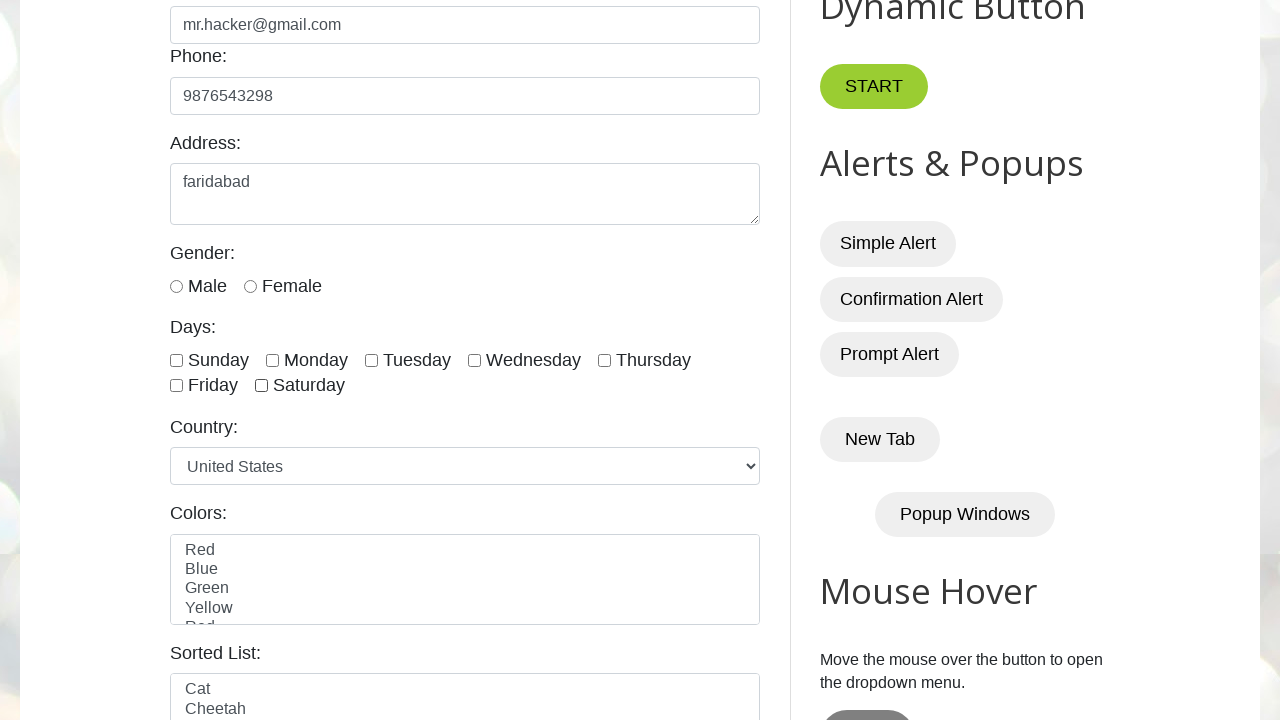